Extracts a value from an element attribute, performs a mathematical calculation, and submits the result through a form with checkbox and radio button selections

Starting URL: http://suninjuly.github.io/get_attribute.html

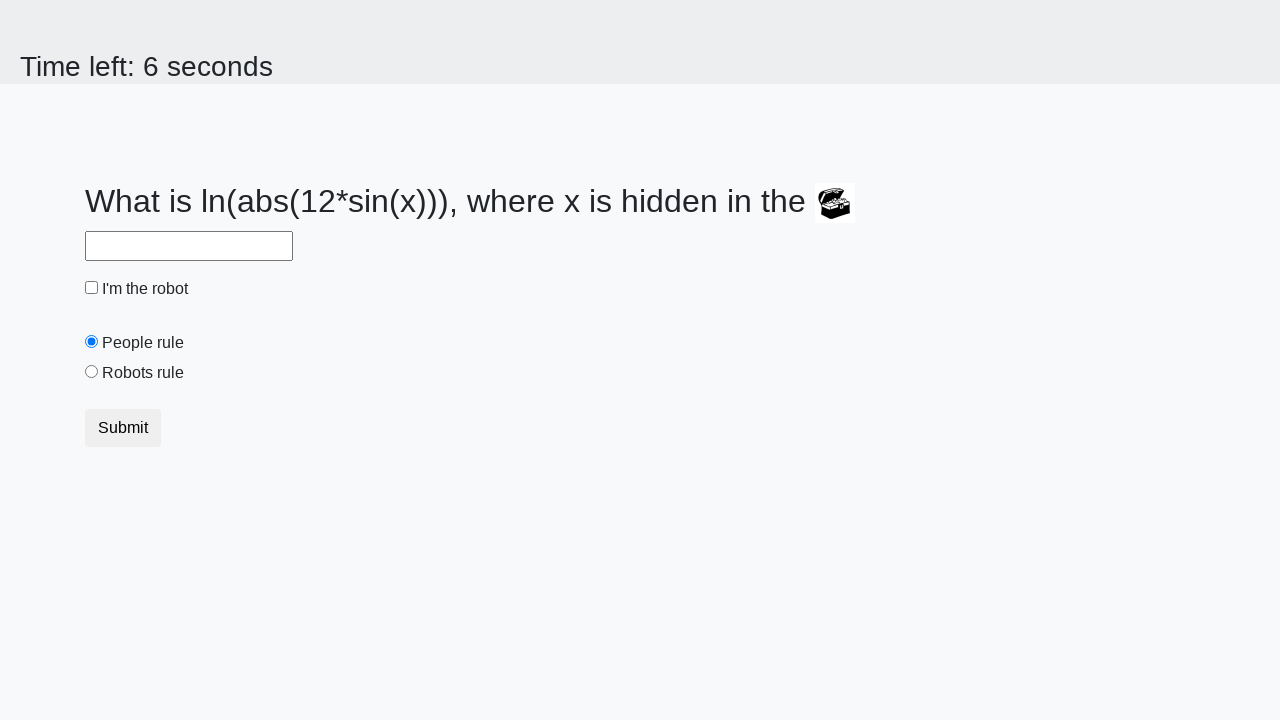

Located treasure element with ID 'treasure'
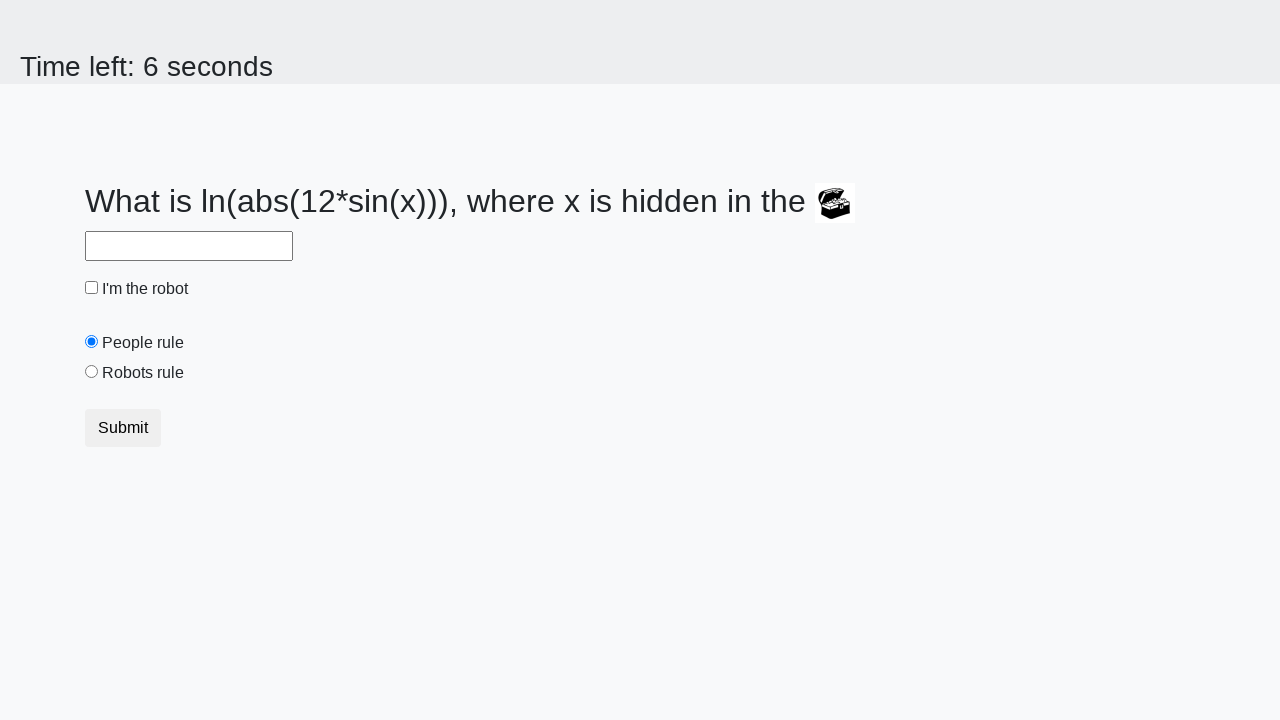

Extracted 'valuex' attribute from treasure element
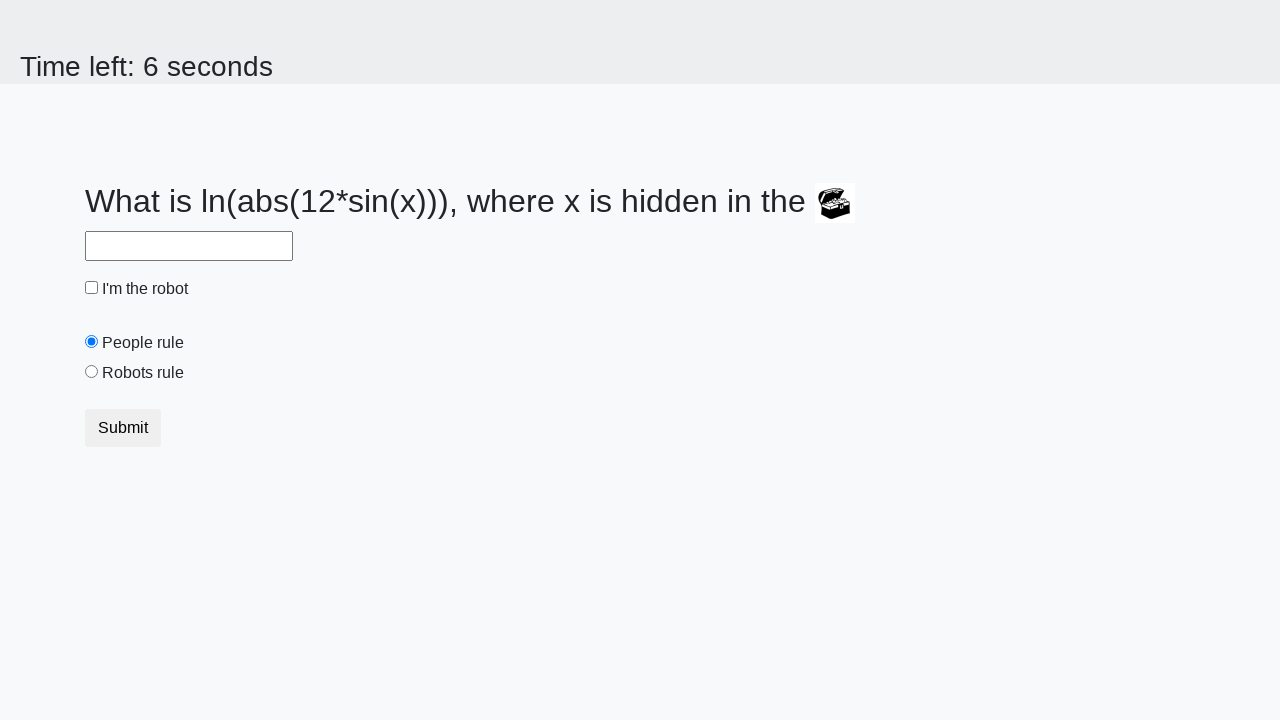

Calculated result from extracted value: 2.4347522805119532
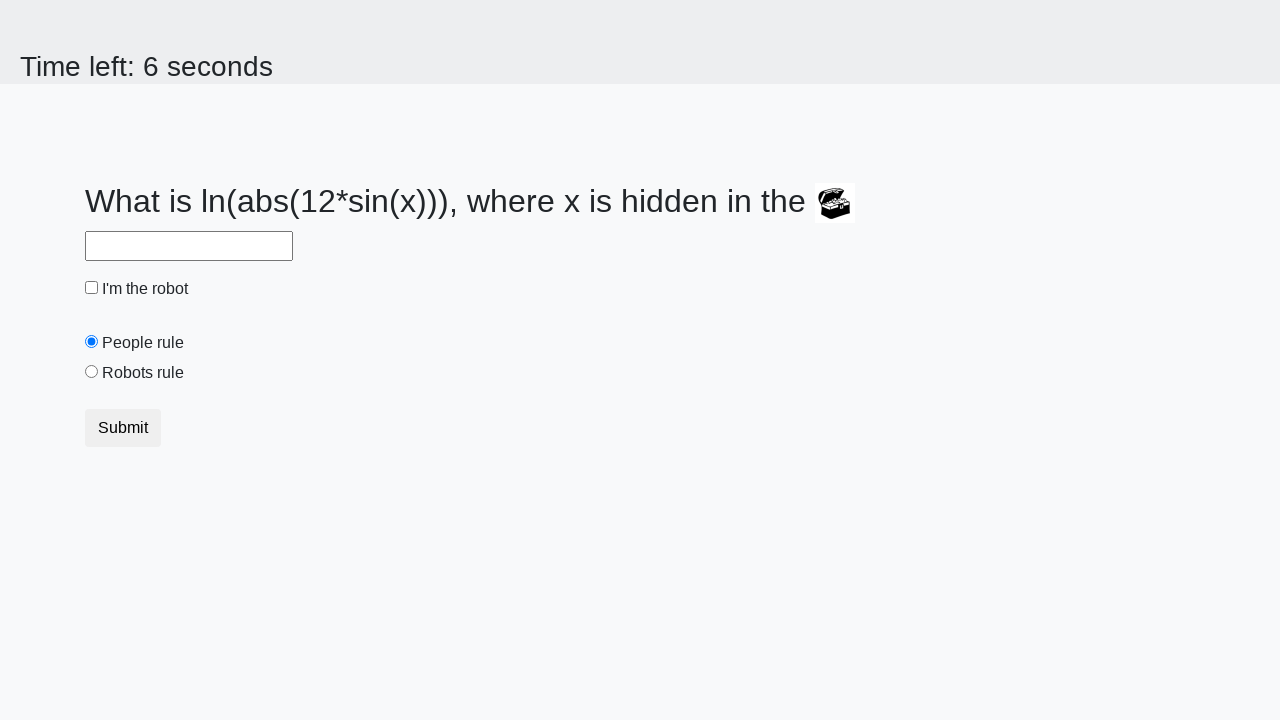

Filled answer field with calculated value '2.4347522805119532' on #answer
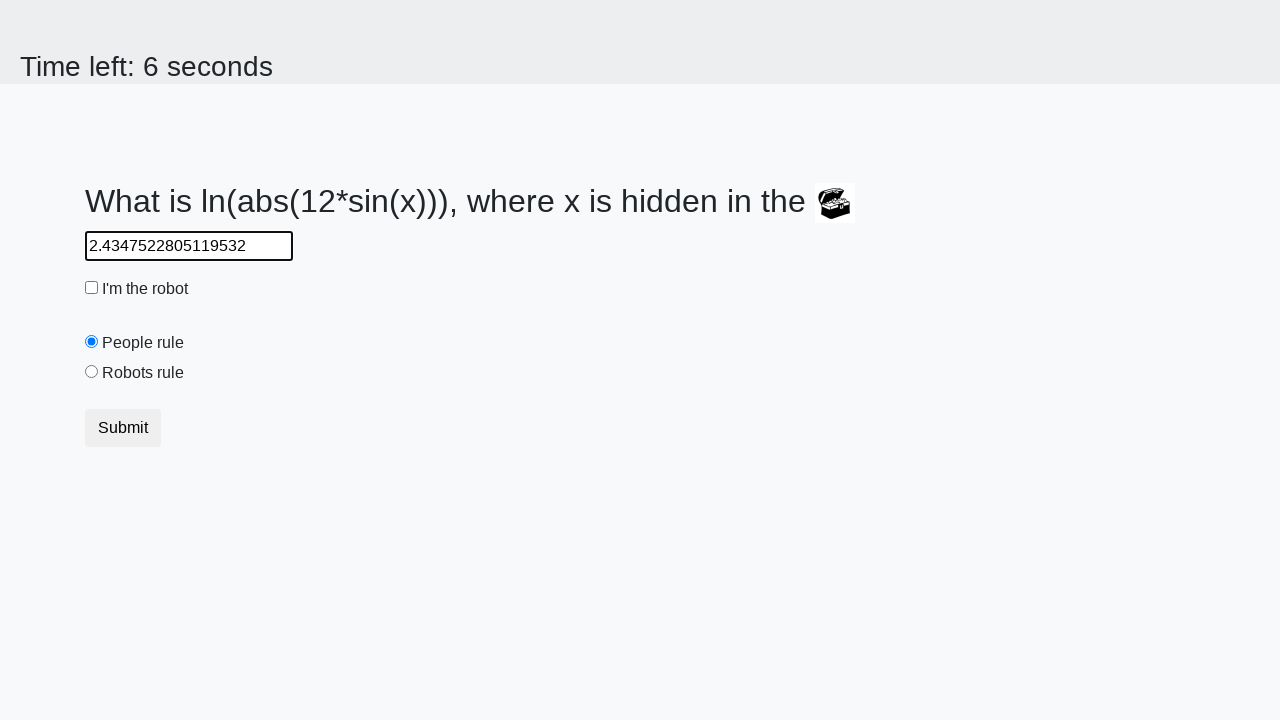

Clicked robot checkbox at (92, 288) on #robotCheckbox
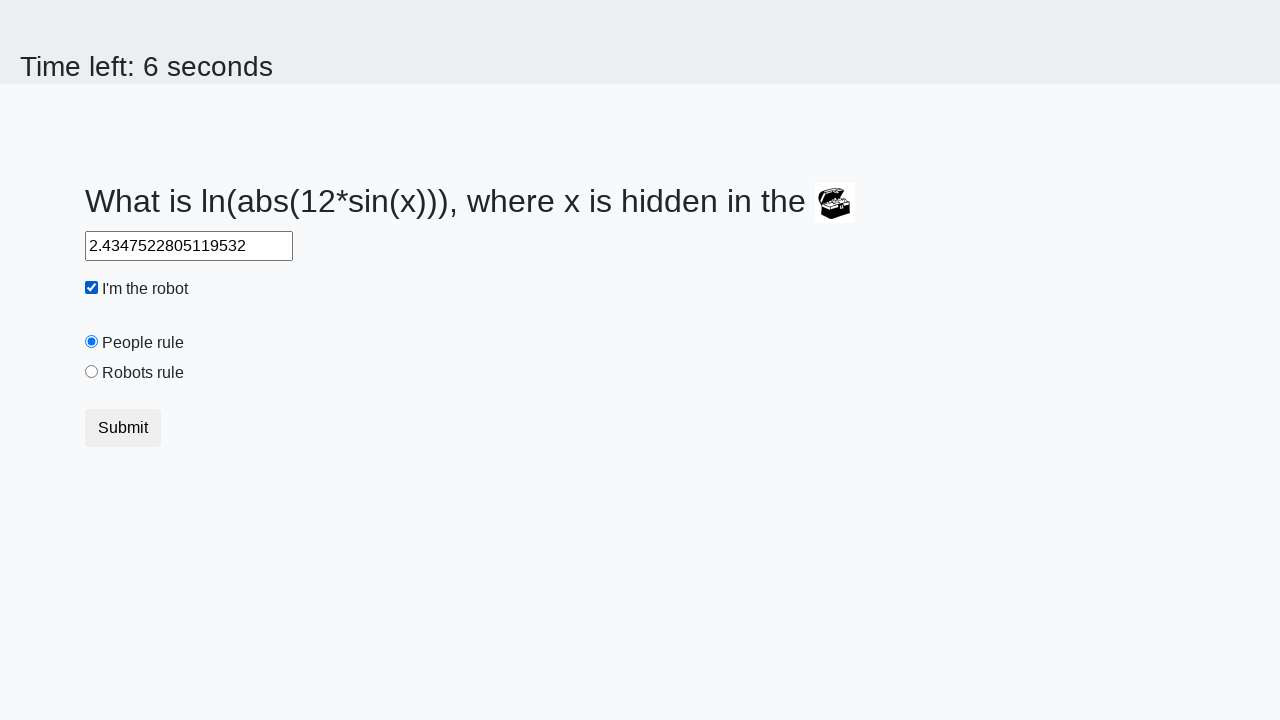

Clicked 'robots rule' radio button at (92, 372) on #robotsRule
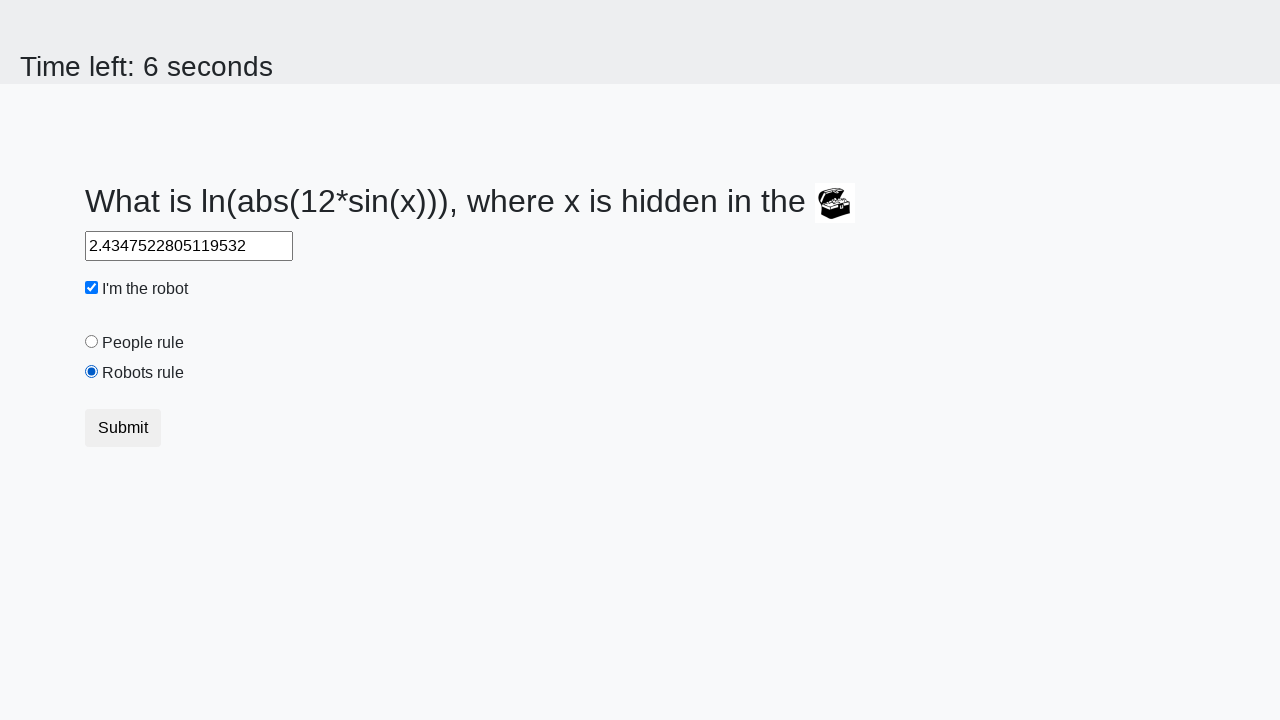

Clicked Submit button to submit form at (123, 428) on xpath=//button[text()='Submit']
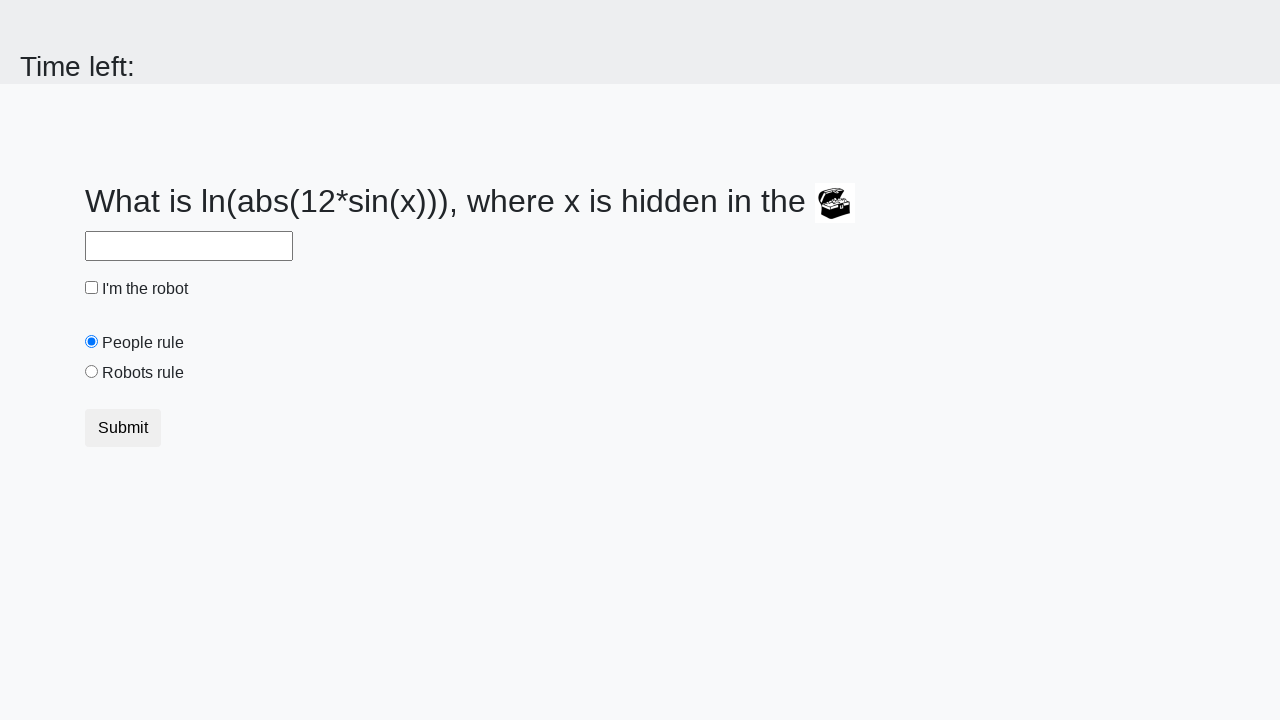

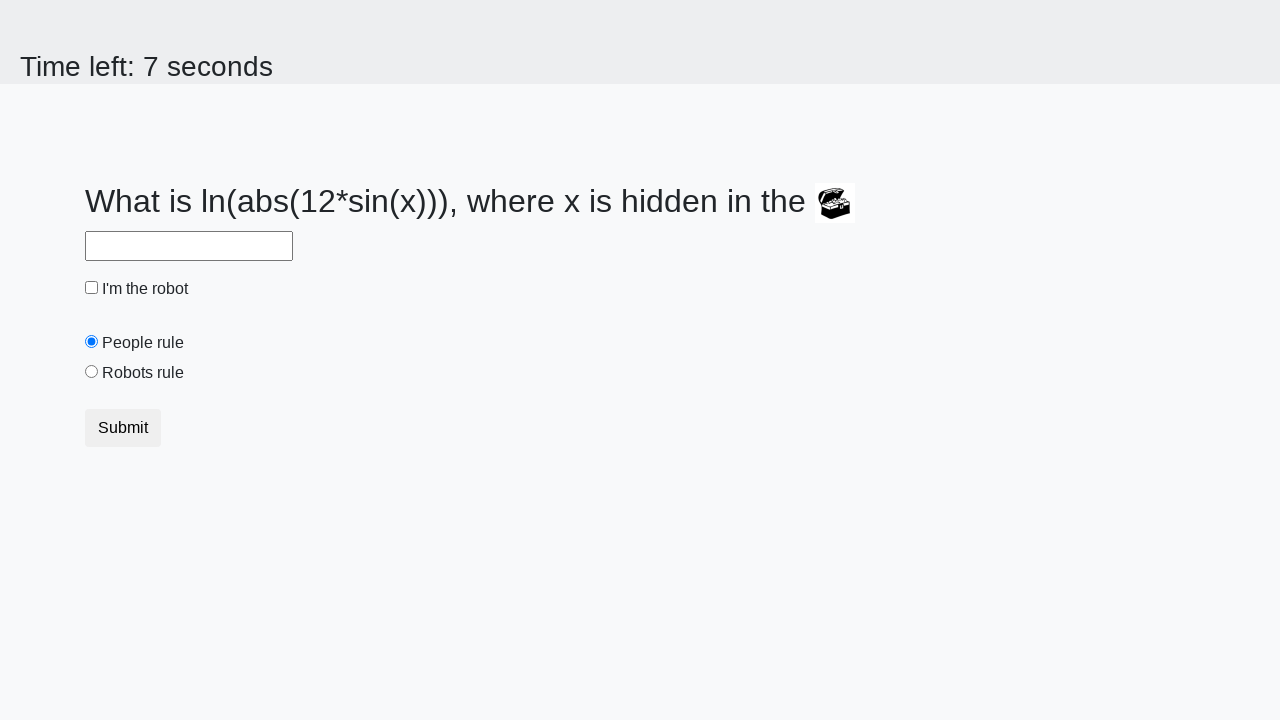